Tests modal dialog functionality by opening a small modal and then closing it using the close button

Starting URL: https://demoqa.com/modal-dialogs

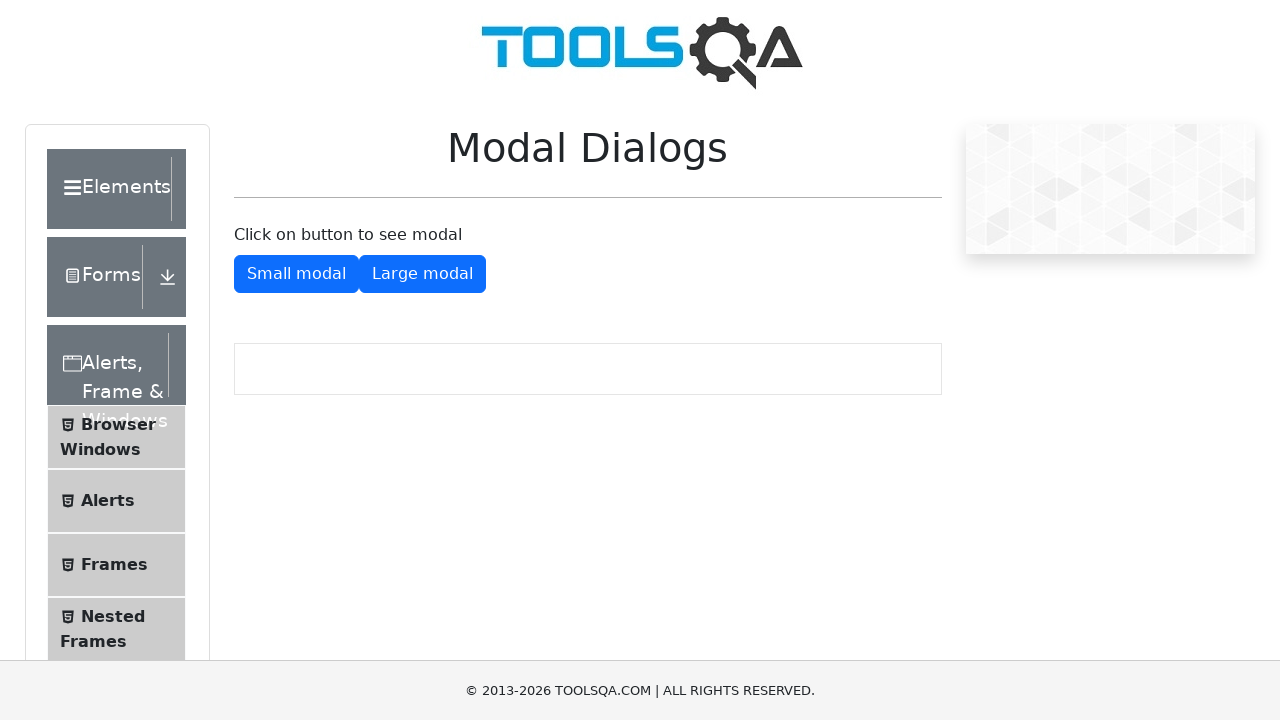

Clicked button to open small modal at (296, 274) on #showSmallModal
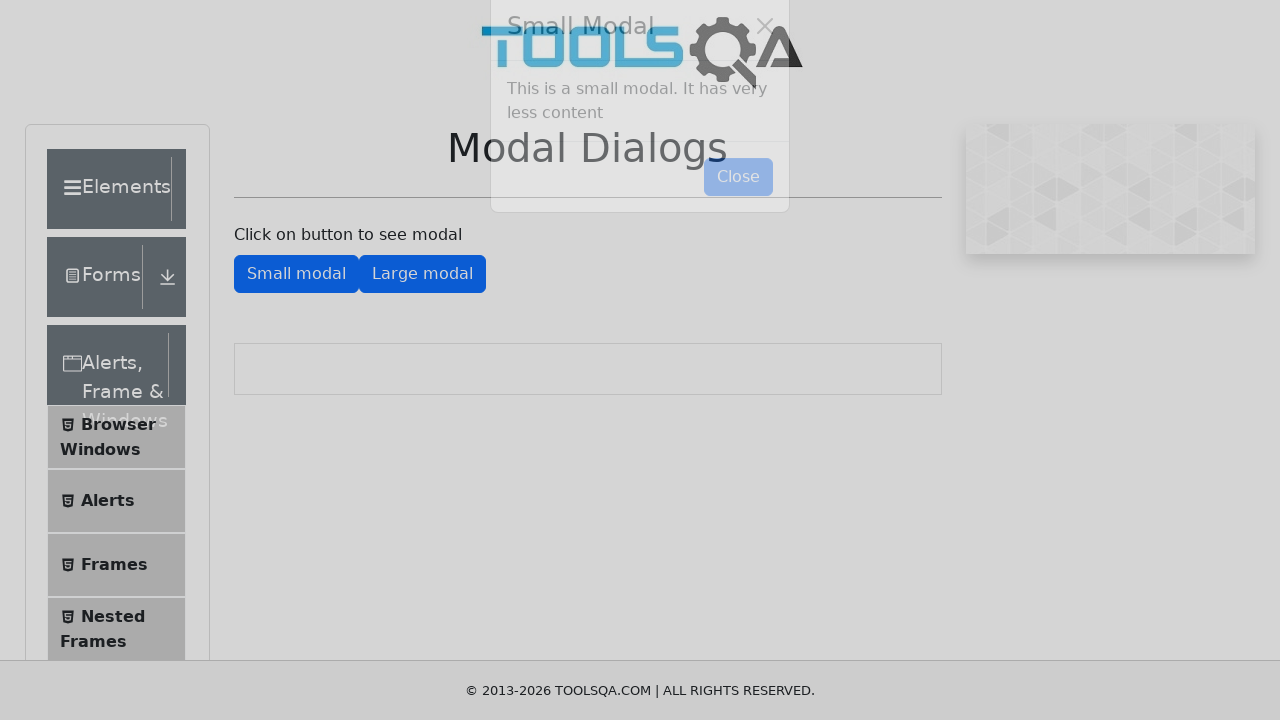

Small modal appeared with close button visible
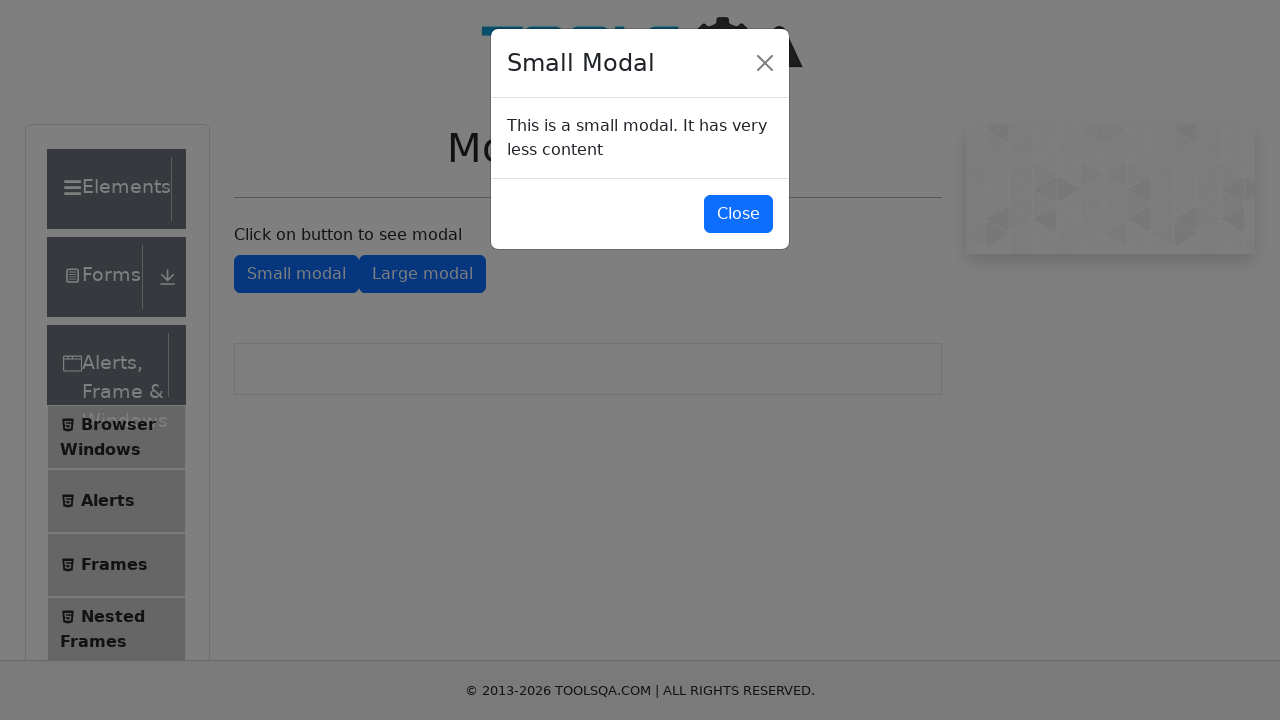

Clicked close button to close the modal at (738, 214) on #closeSmallModal
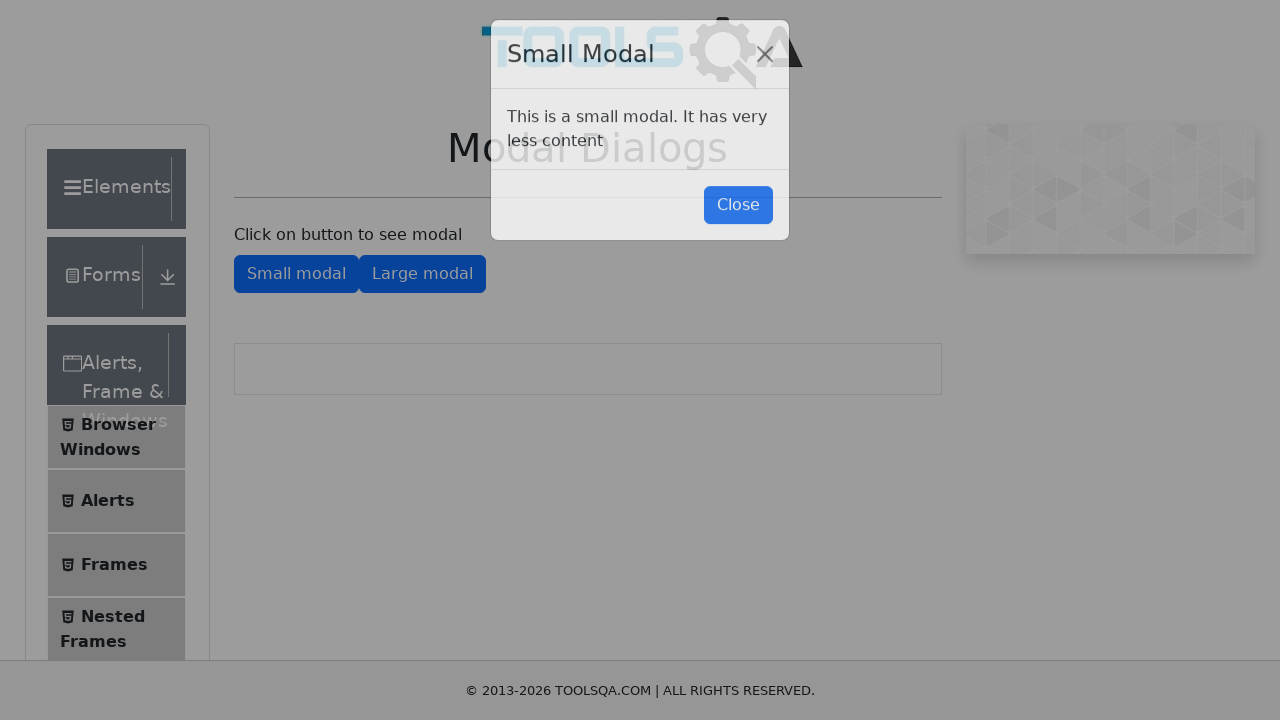

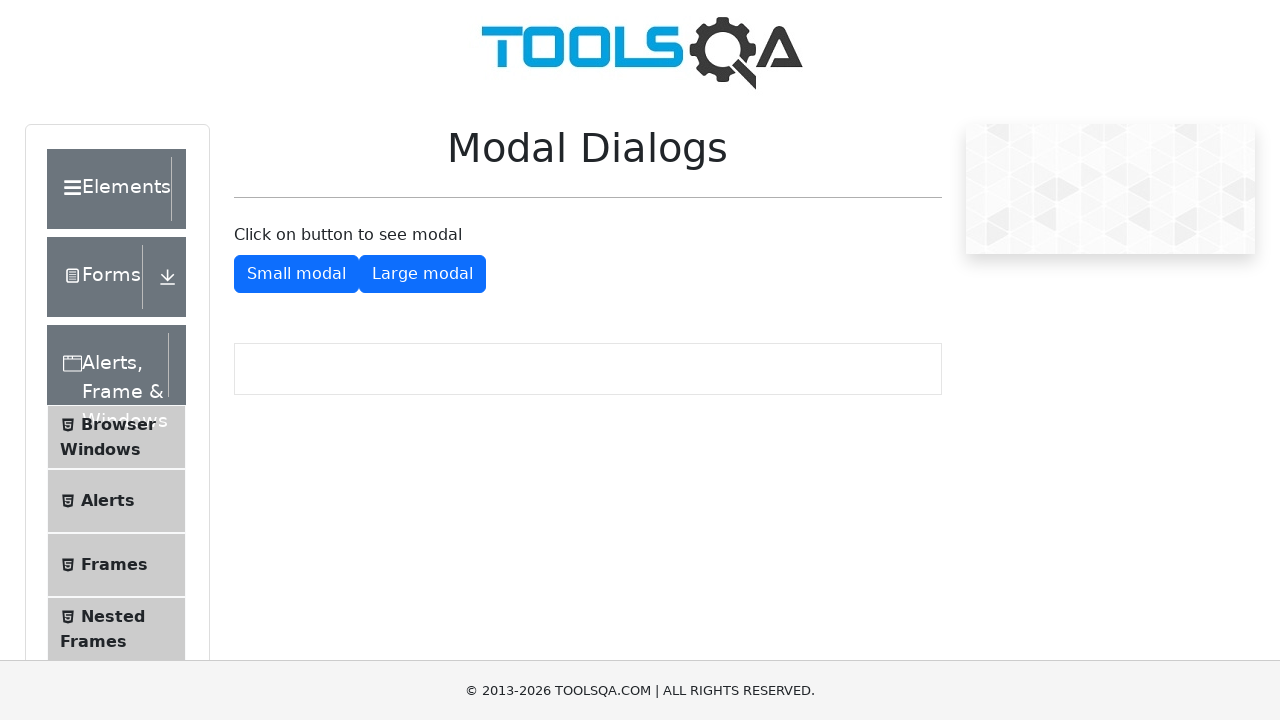